Navigates to Google's Noto Emoji Animation page, scrolls to load all content, and verifies that emoji icon buttons are displayed on the page.

Starting URL: https://googlefonts.github.io/noto-emoji-animation/

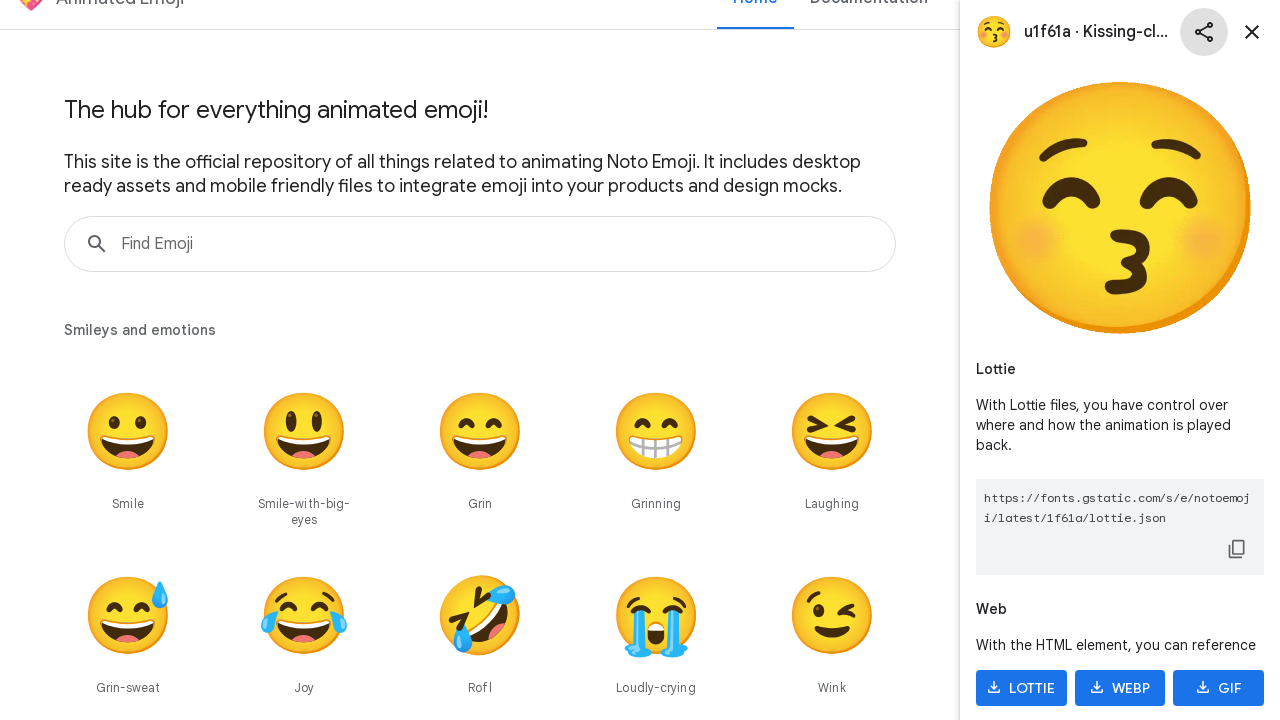

Waited 3 seconds for initial page content to load
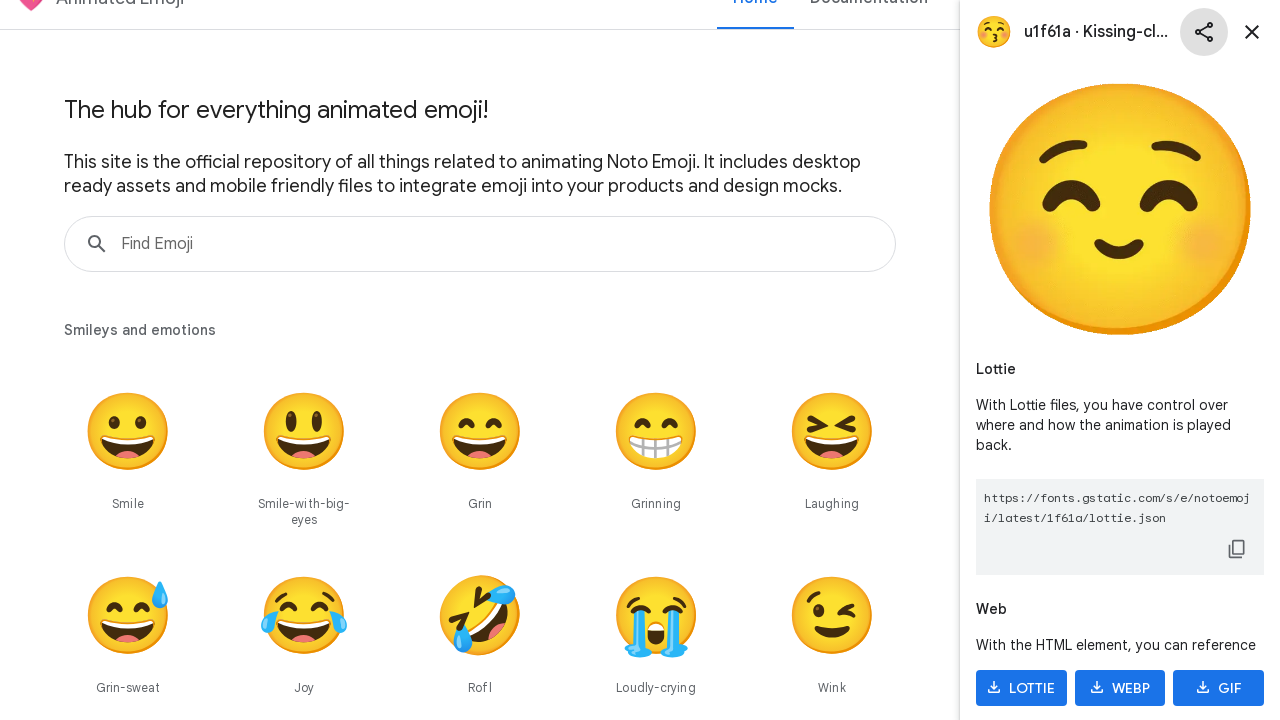

Scrolled to bottom of page to load all emoji icons
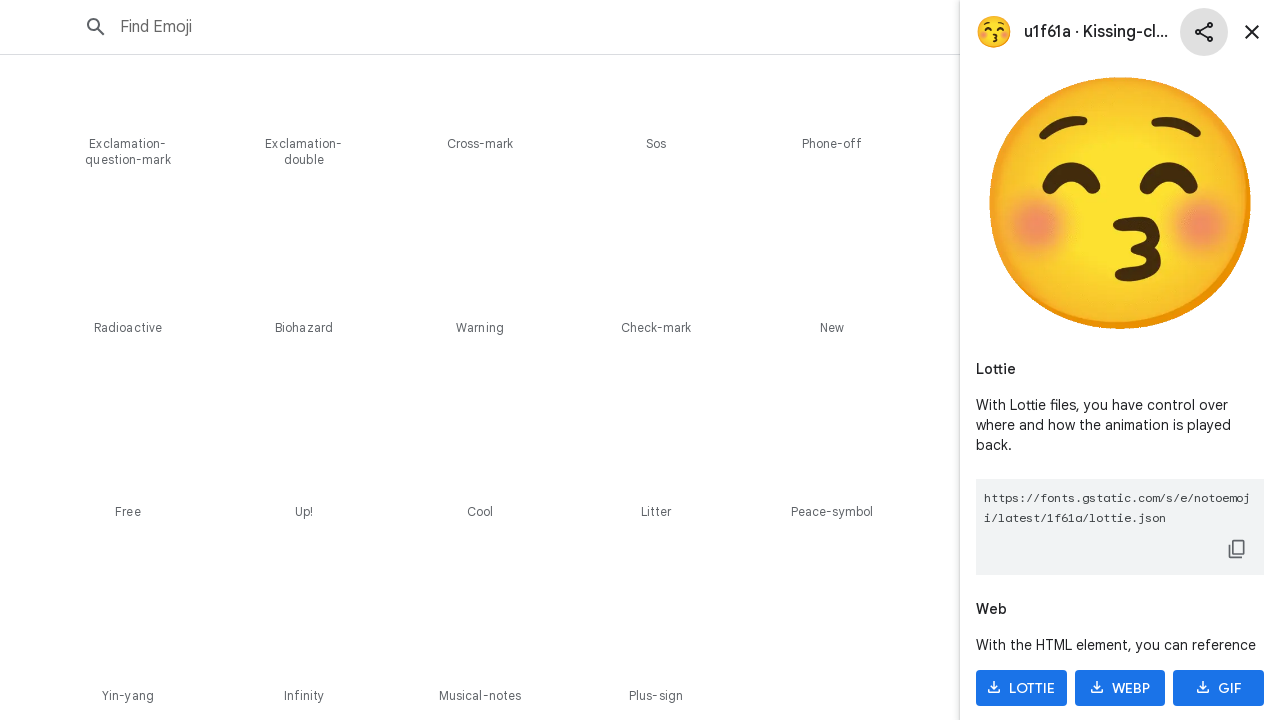

Waited 5 seconds for content to fully load after scrolling
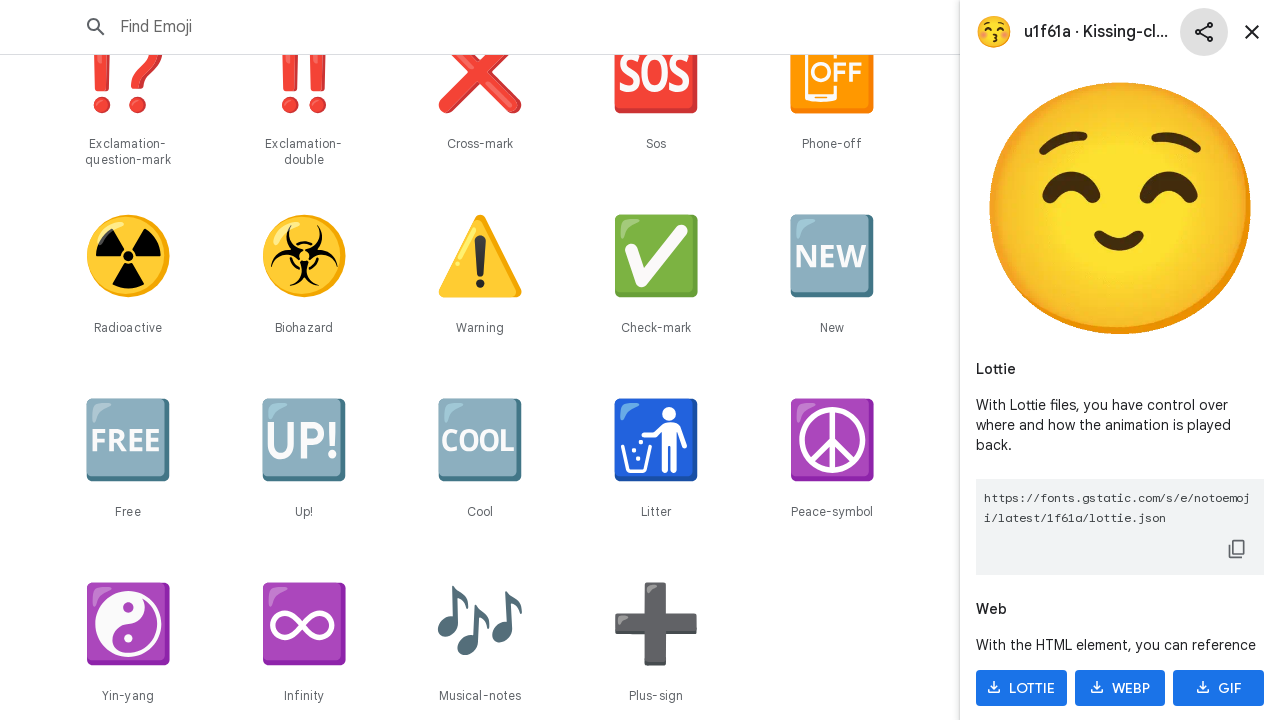

Verified that emoji icon buttons are present on the page
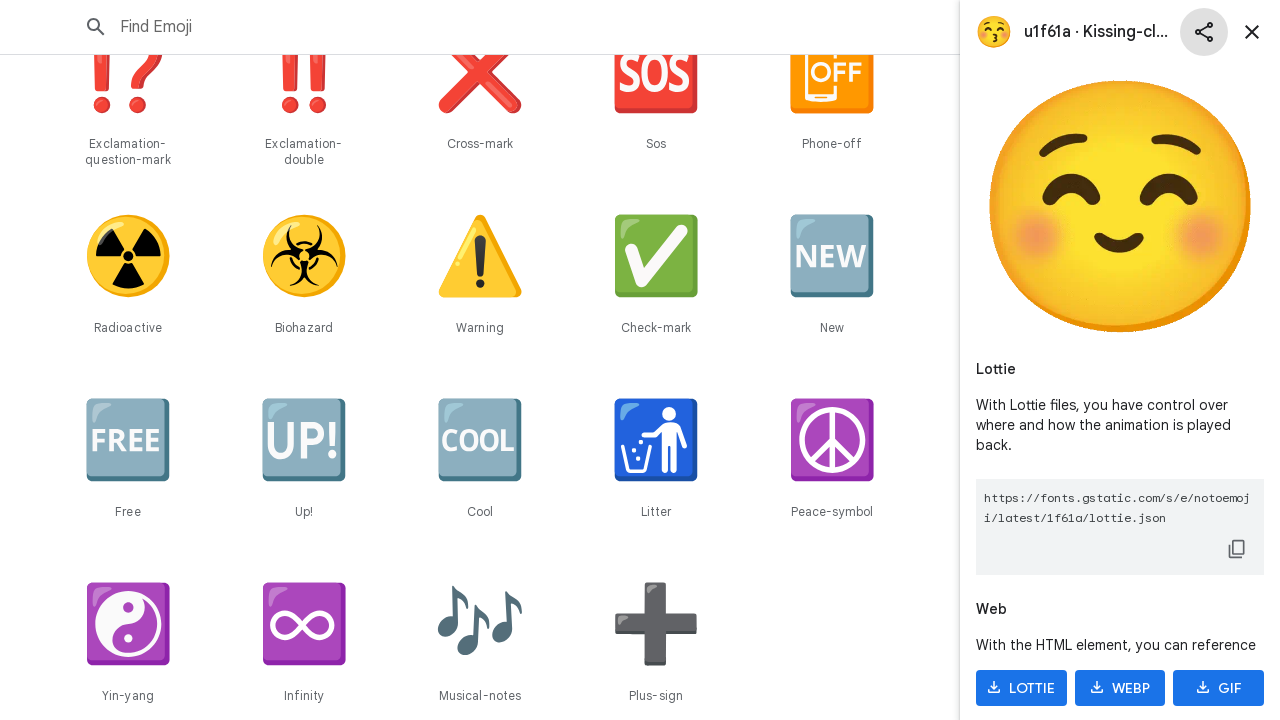

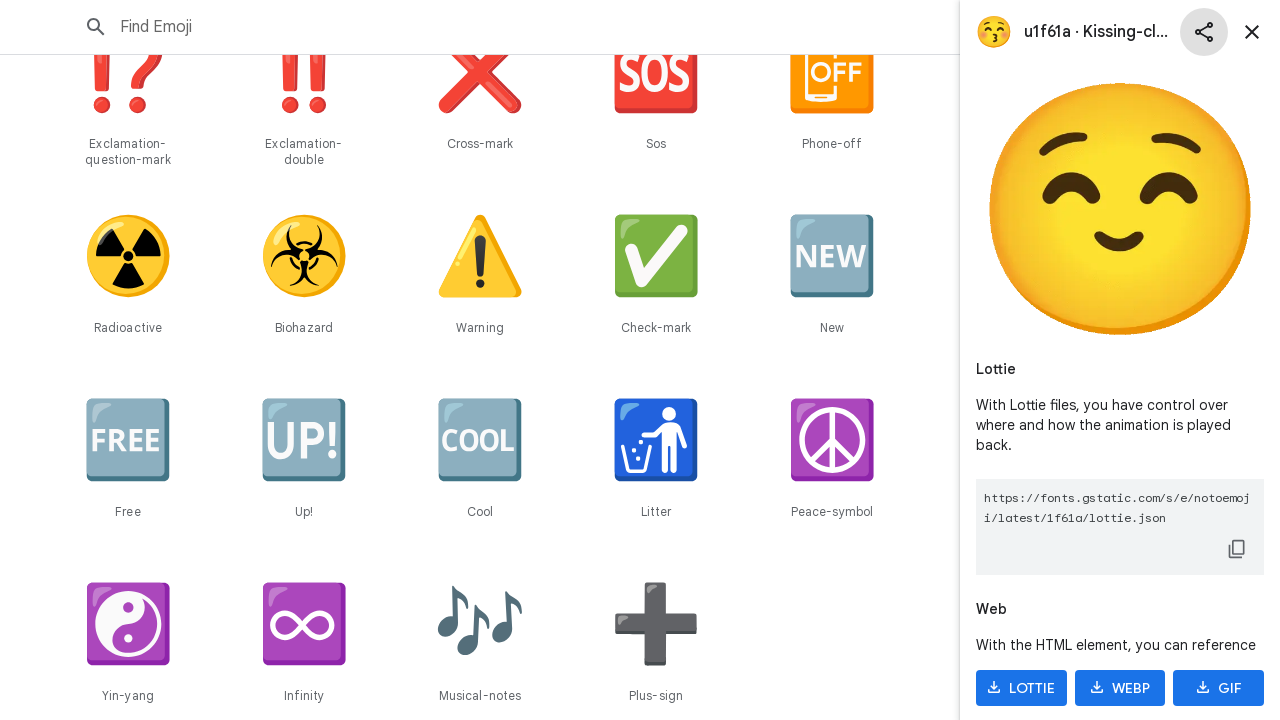